Tests explicit waits functionality on a Selenium practice page by clicking a start button, filling a demo registration form with username and password, agreeing to terms, submitting the form, and verifying the success message appears after loading completes.

Starting URL: https://victoretc.github.io/selenium_waits

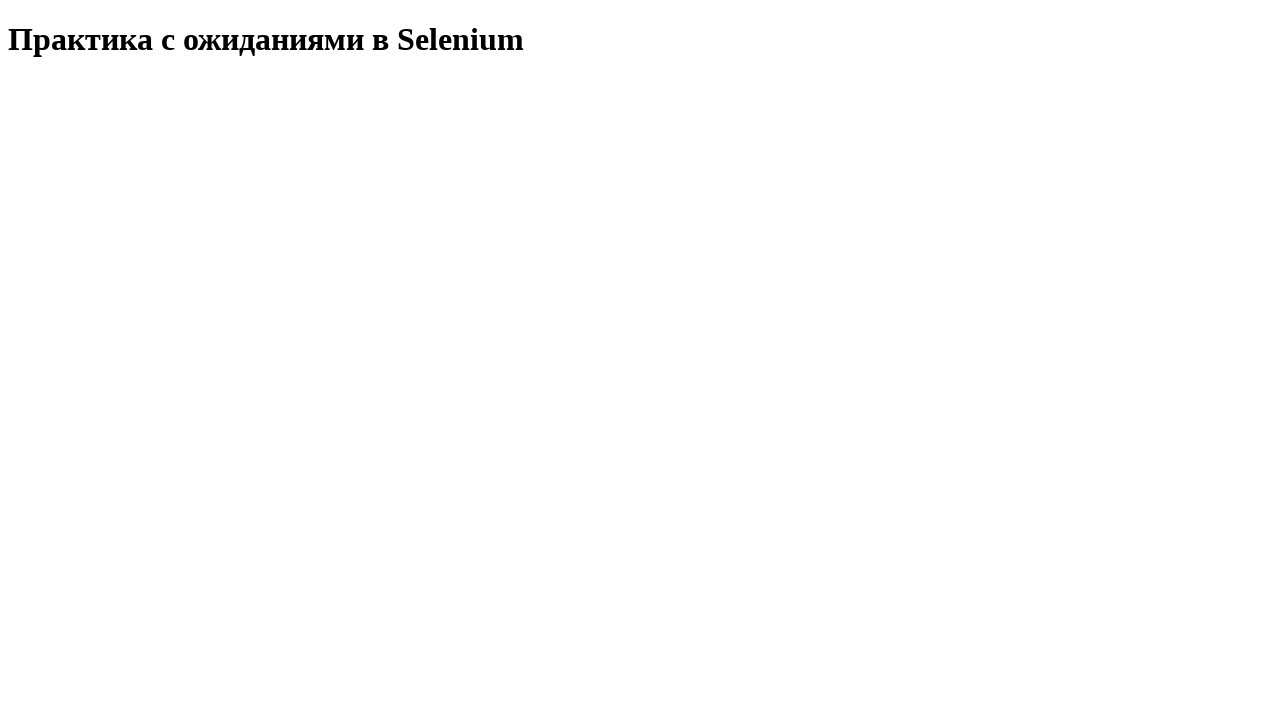

Start test button became visible
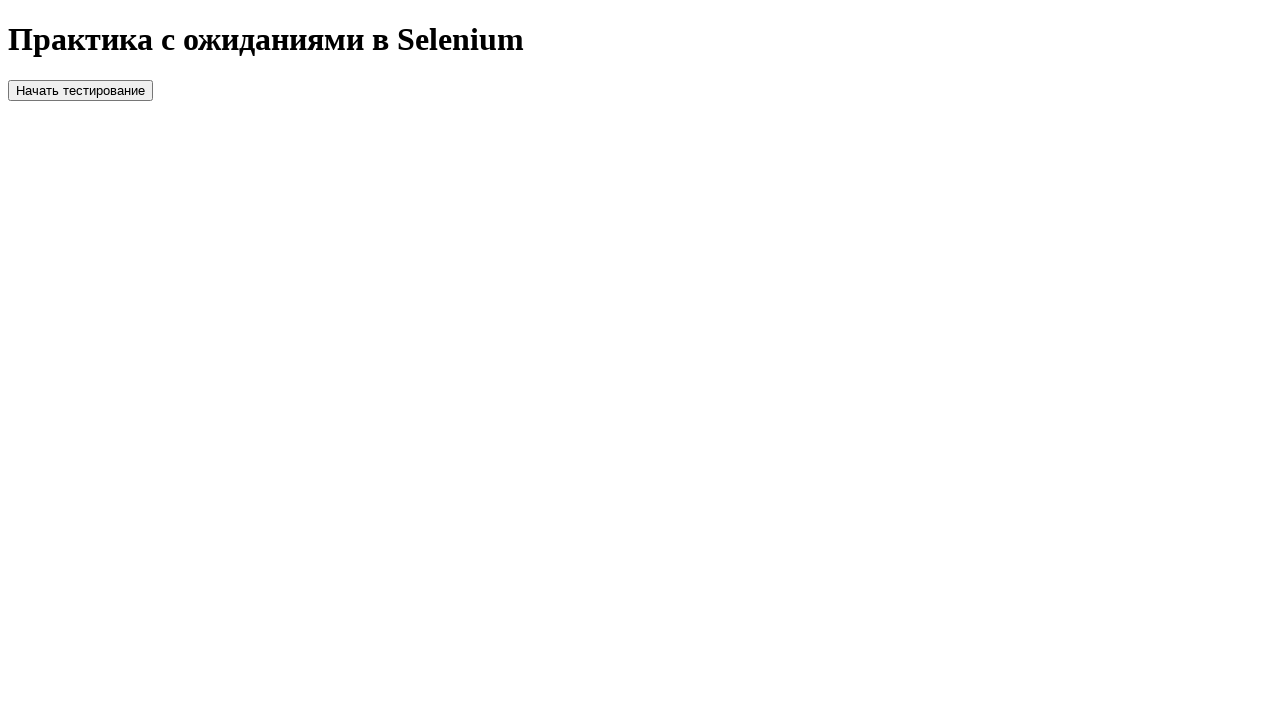

Clicked the start test button at (80, 90) on #startTest
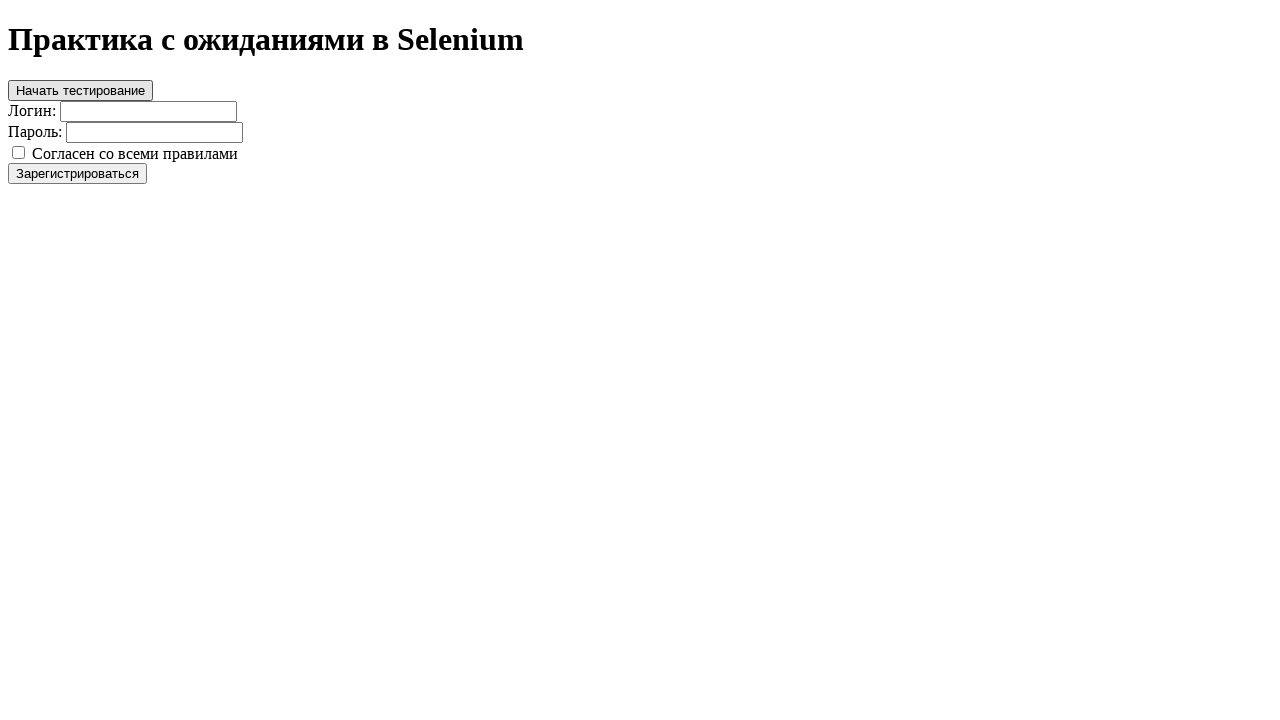

Page title appeared
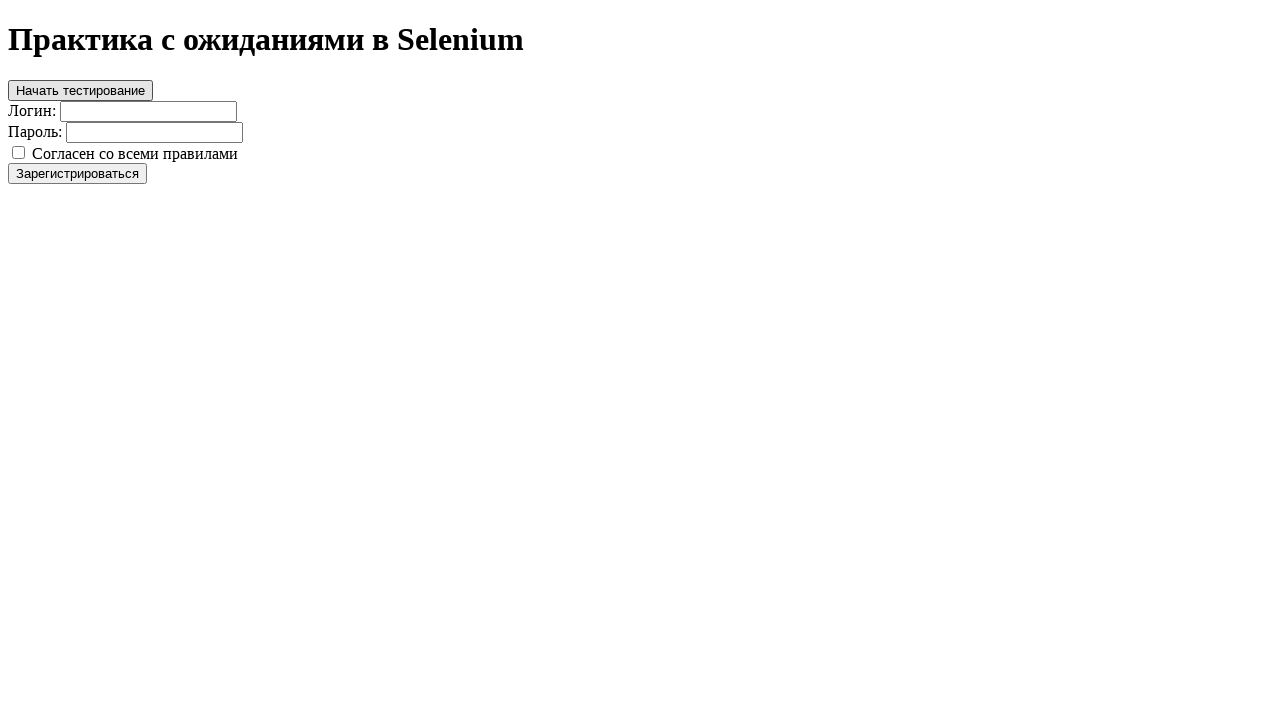

Filled username field with 'user' on #login
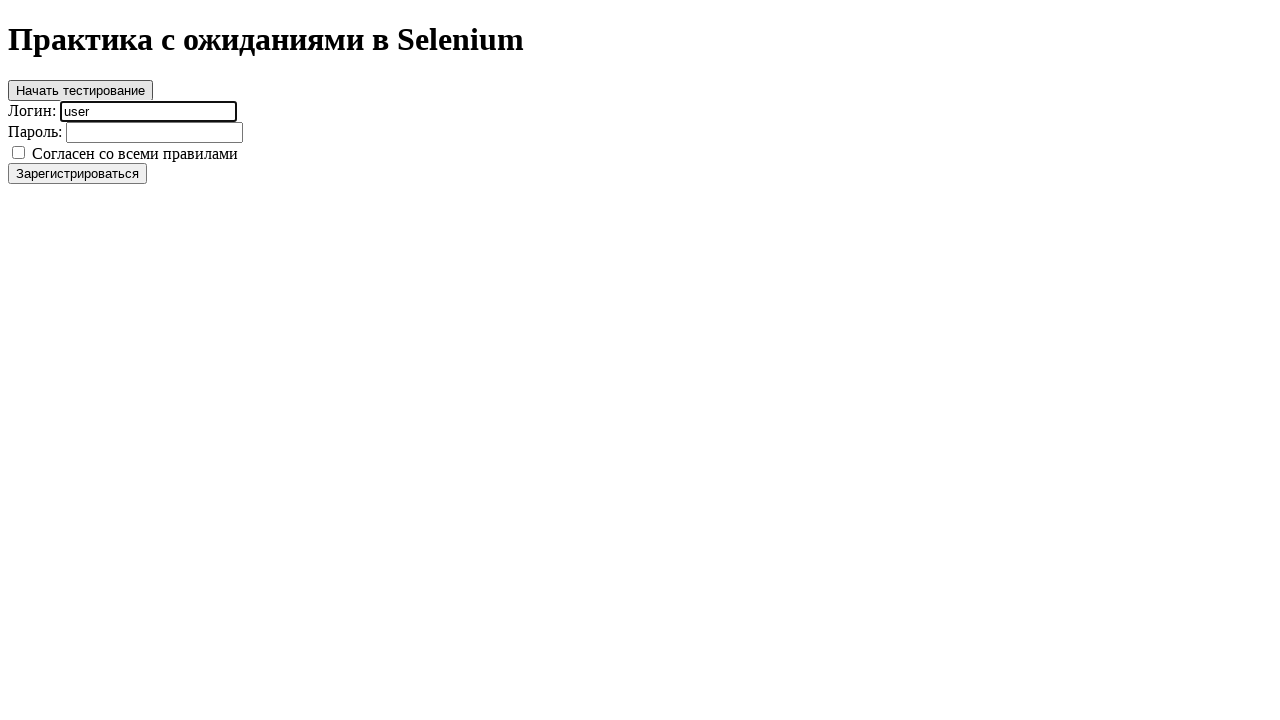

Filled password field with 'resu' on #password
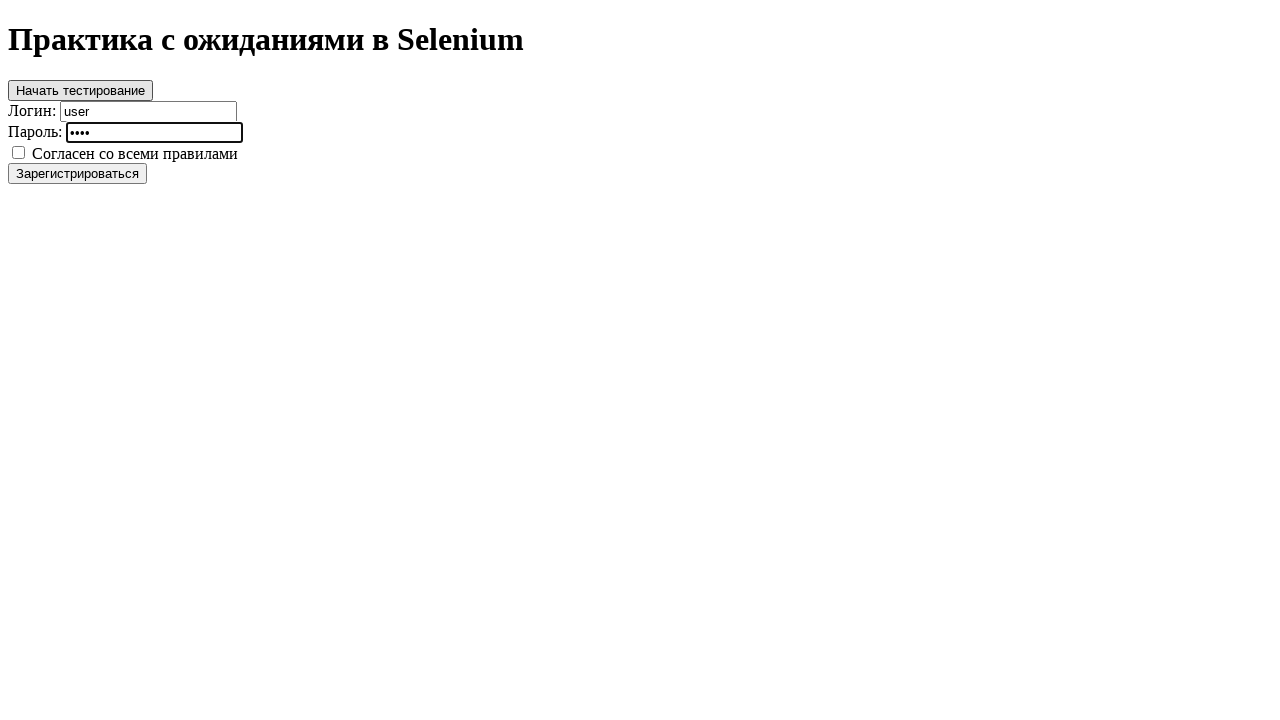

Clicked the agree terms checkbox at (18, 152) on #agree
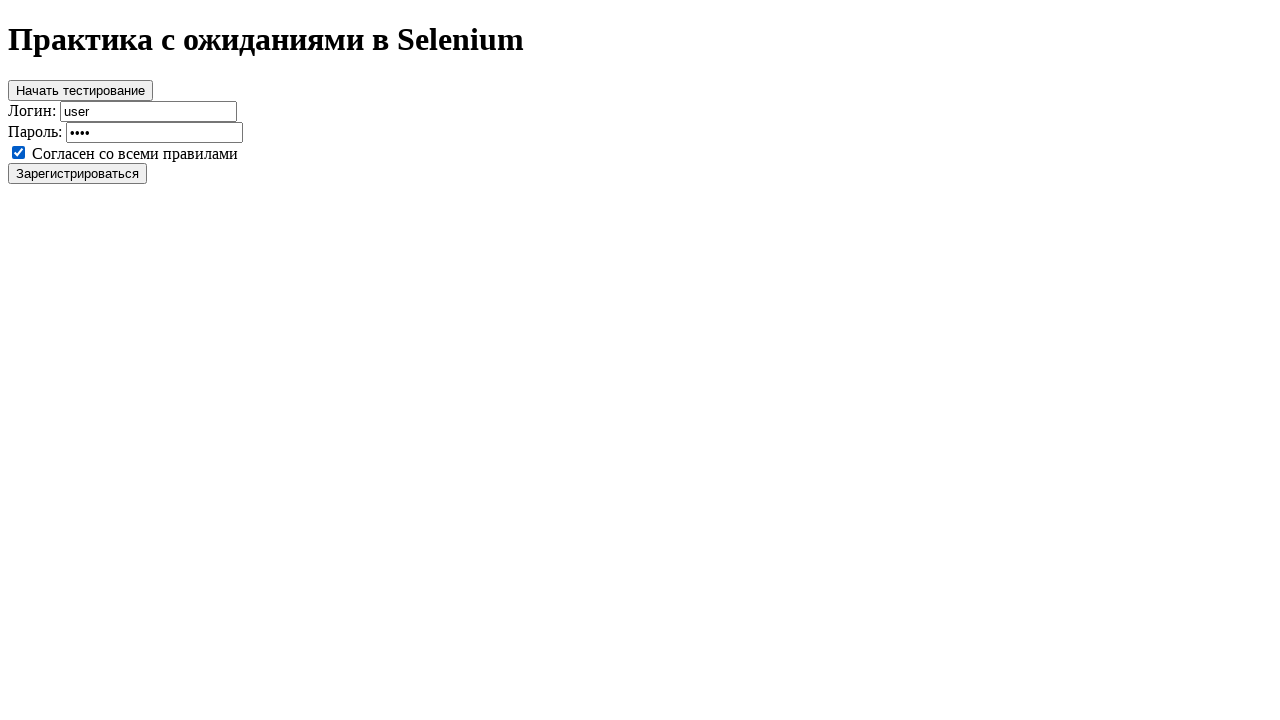

Clicked the register button to submit the form at (78, 173) on #register
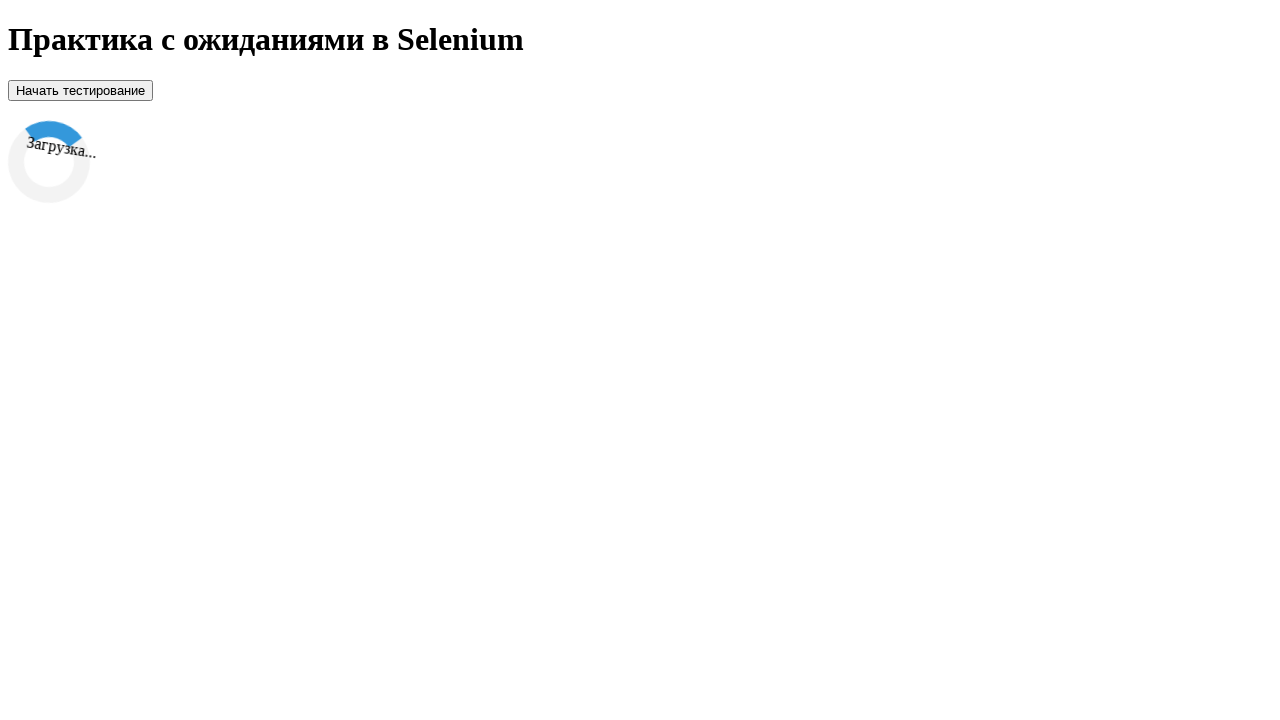

Success message appeared after form submission
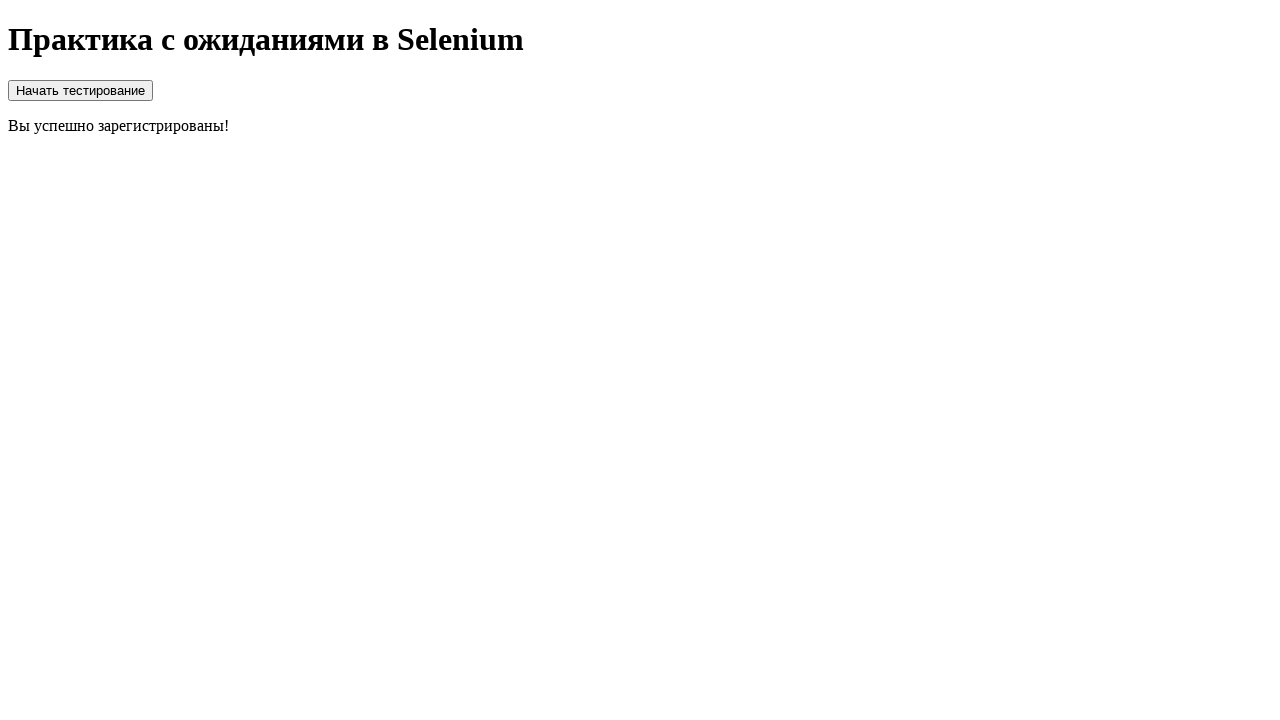

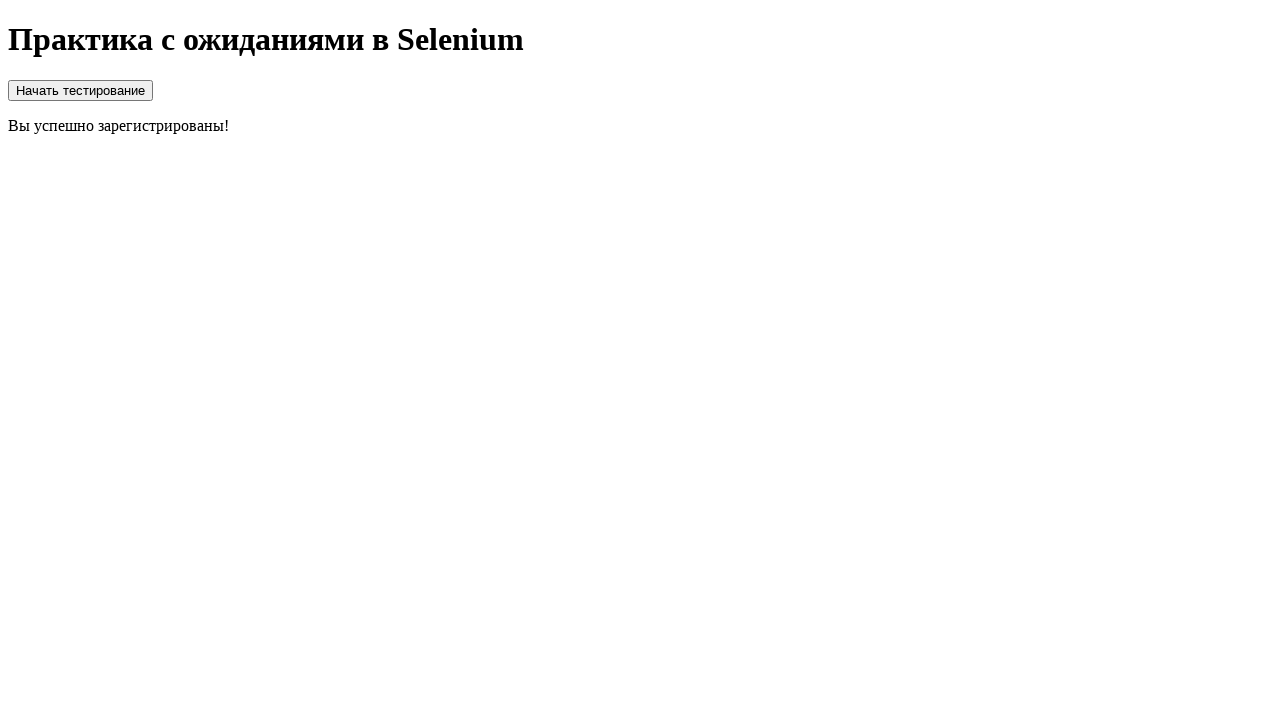